Tests the automation practice form by filling out personal information including name, email, gender, phone number, date of birth, hobbies, and address, then submits the form and verifies the result modal appears.

Starting URL: https://demoqa.com/automation-practice-form

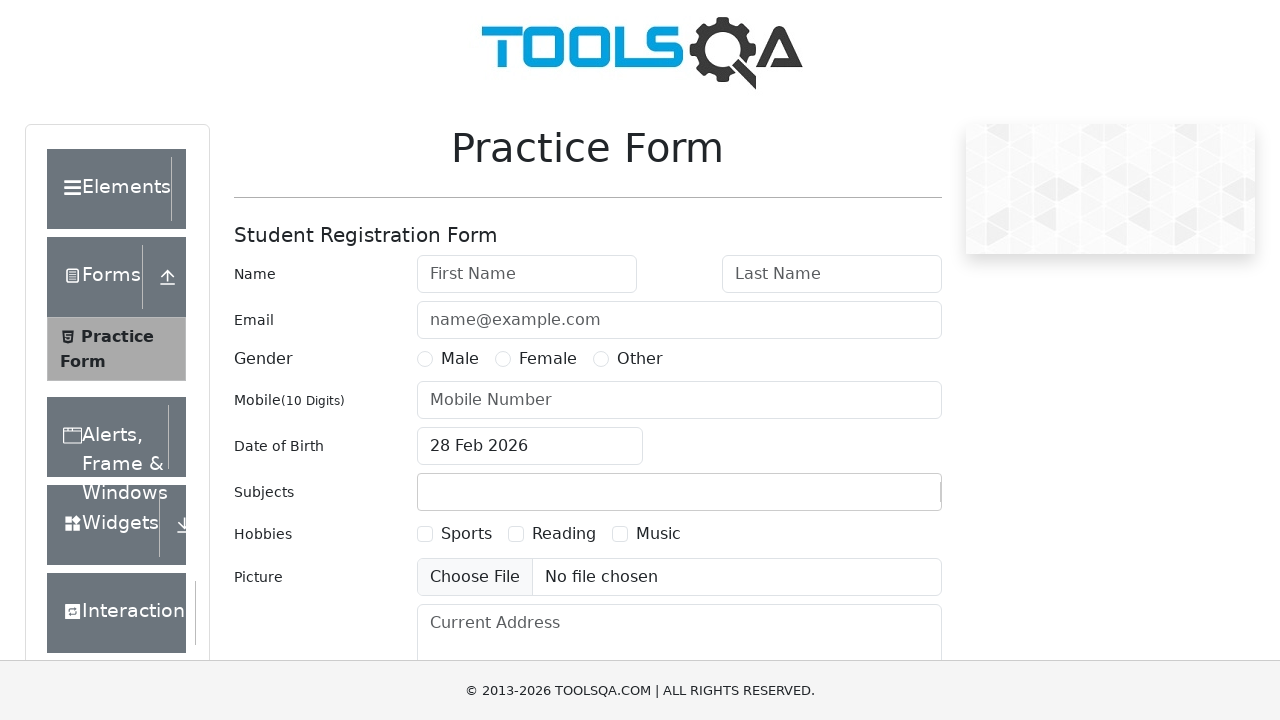

Filled first name field with 'John' on #firstName
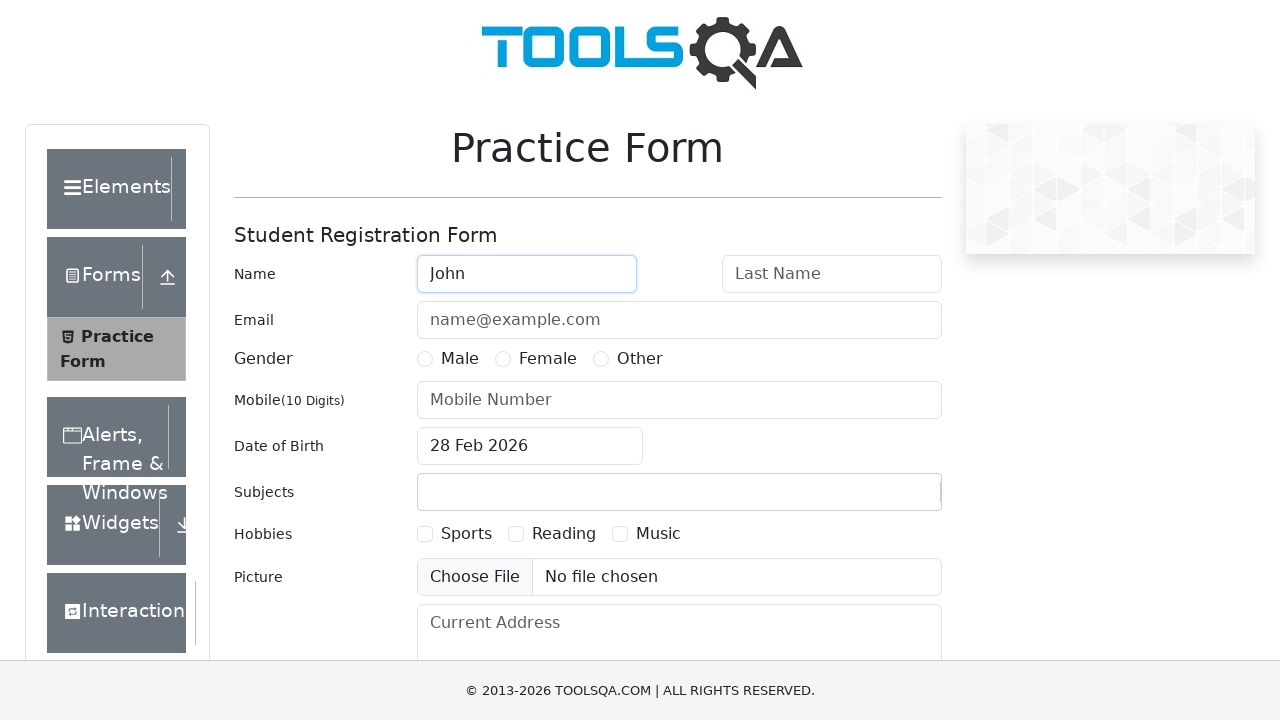

Filled last name field with 'Smith' on #lastName
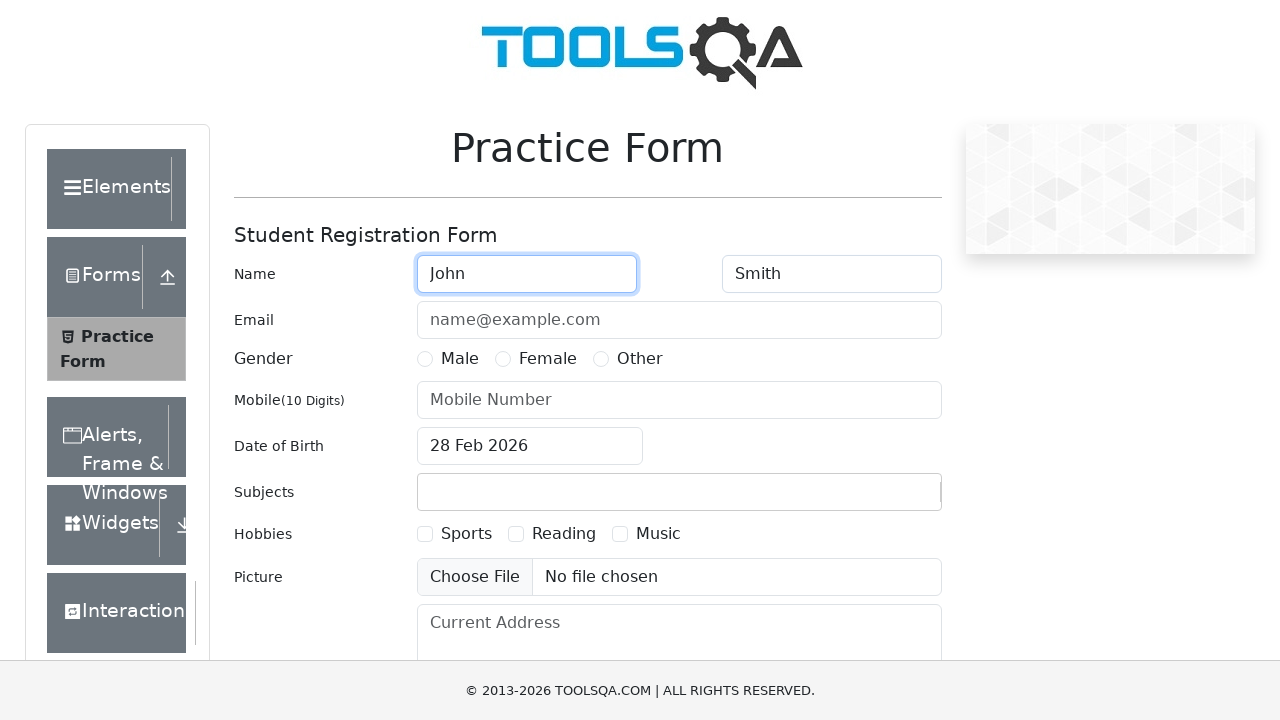

Filled email field with 'johnsmith@example.com' on #userEmail
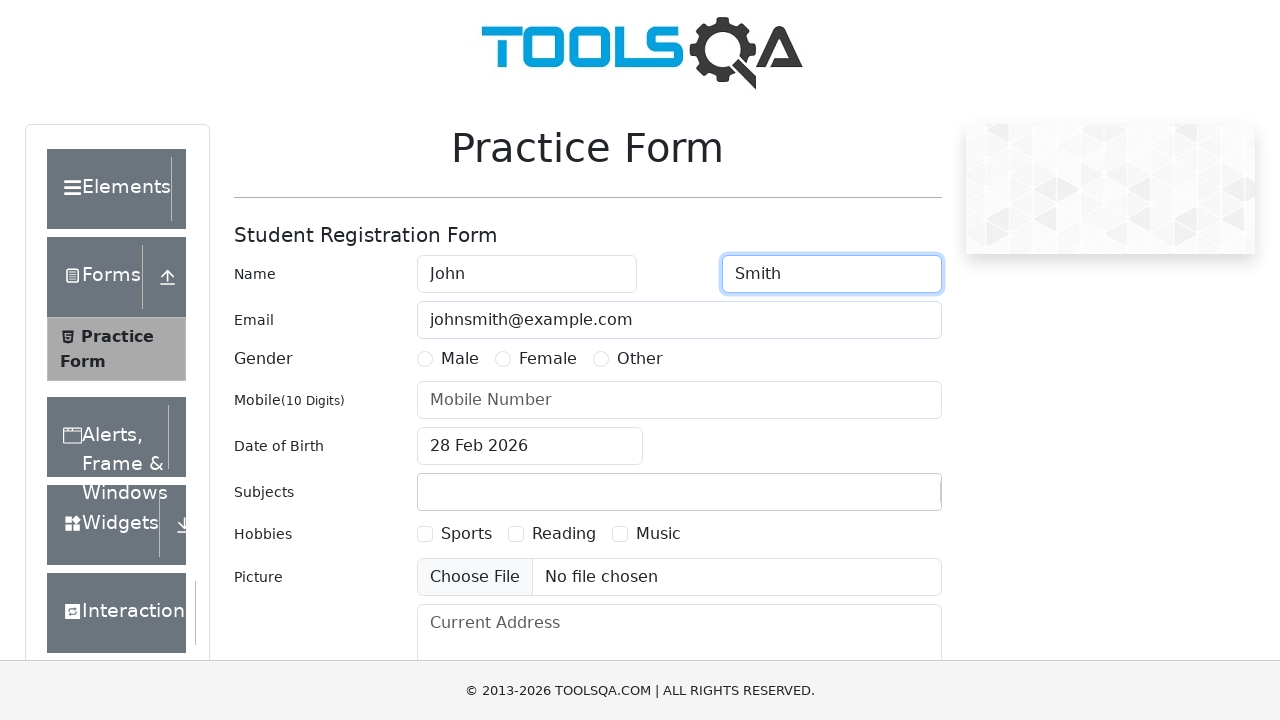

Selected Male gender option at (460, 359) on label[for='gender-radio-1']
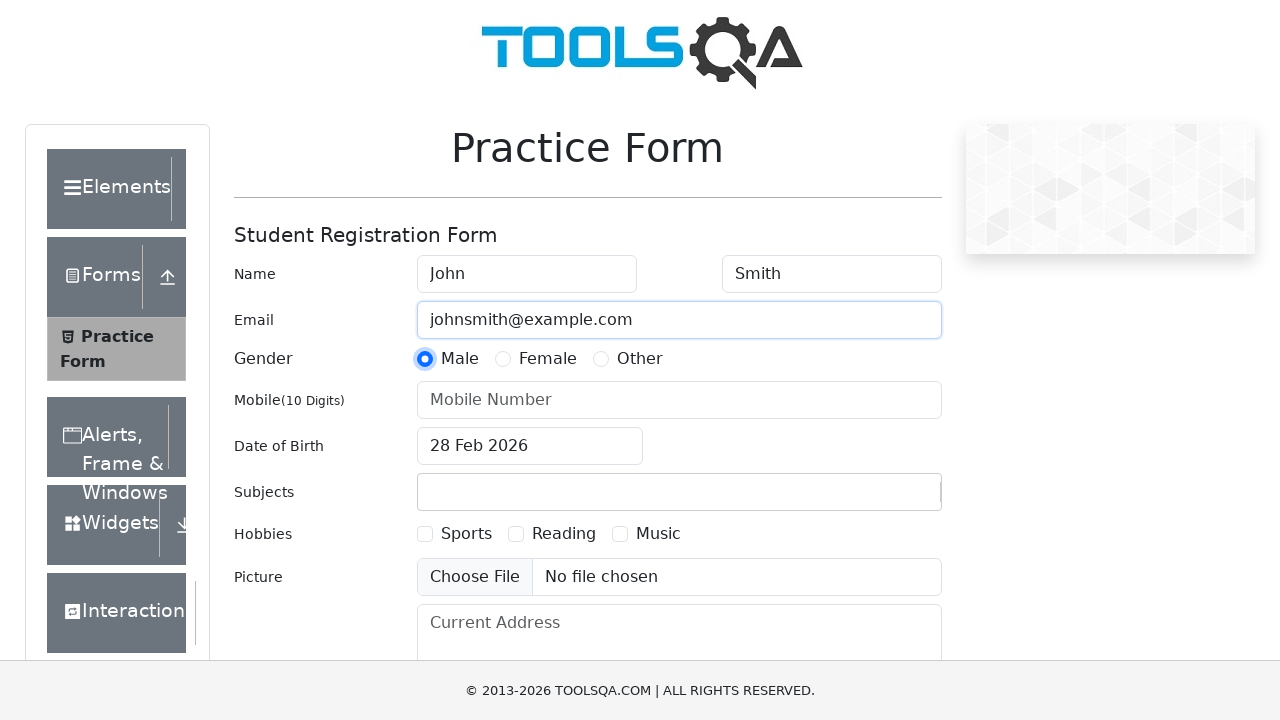

Filled phone number field with '5551234567' on #userNumber
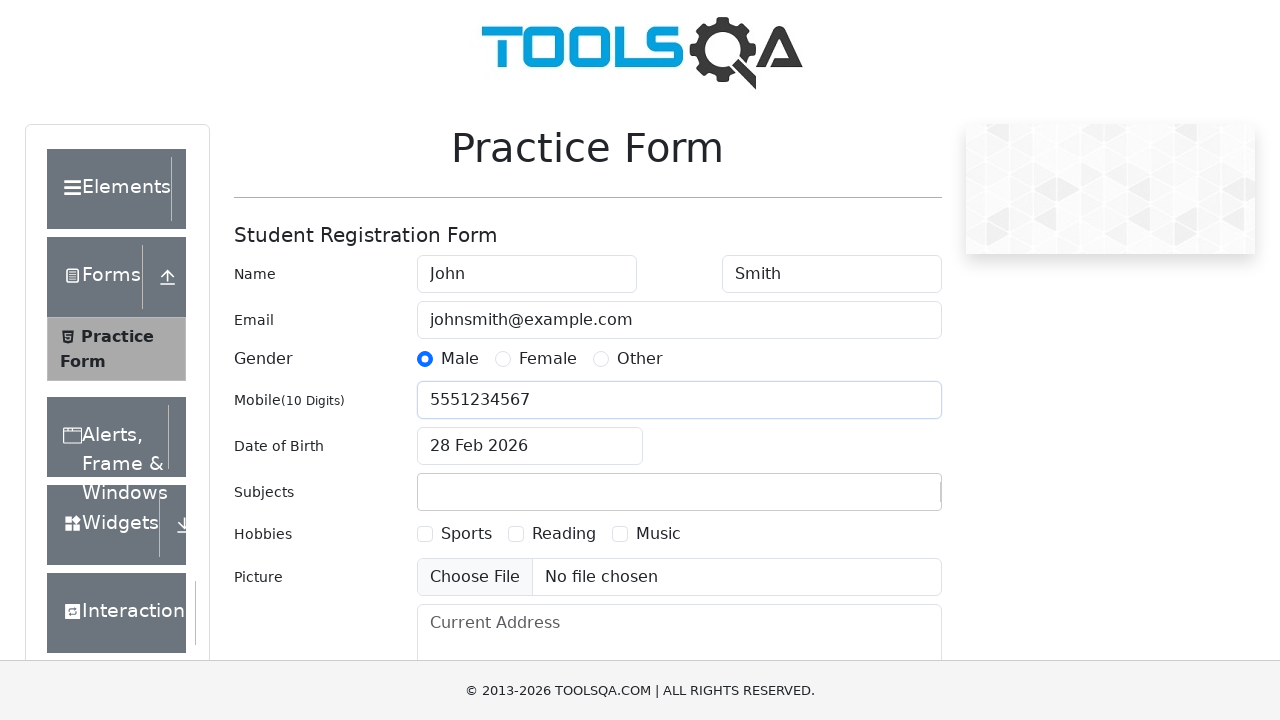

Clicked date of birth input field to open date picker at (530, 446) on #dateOfBirthInput
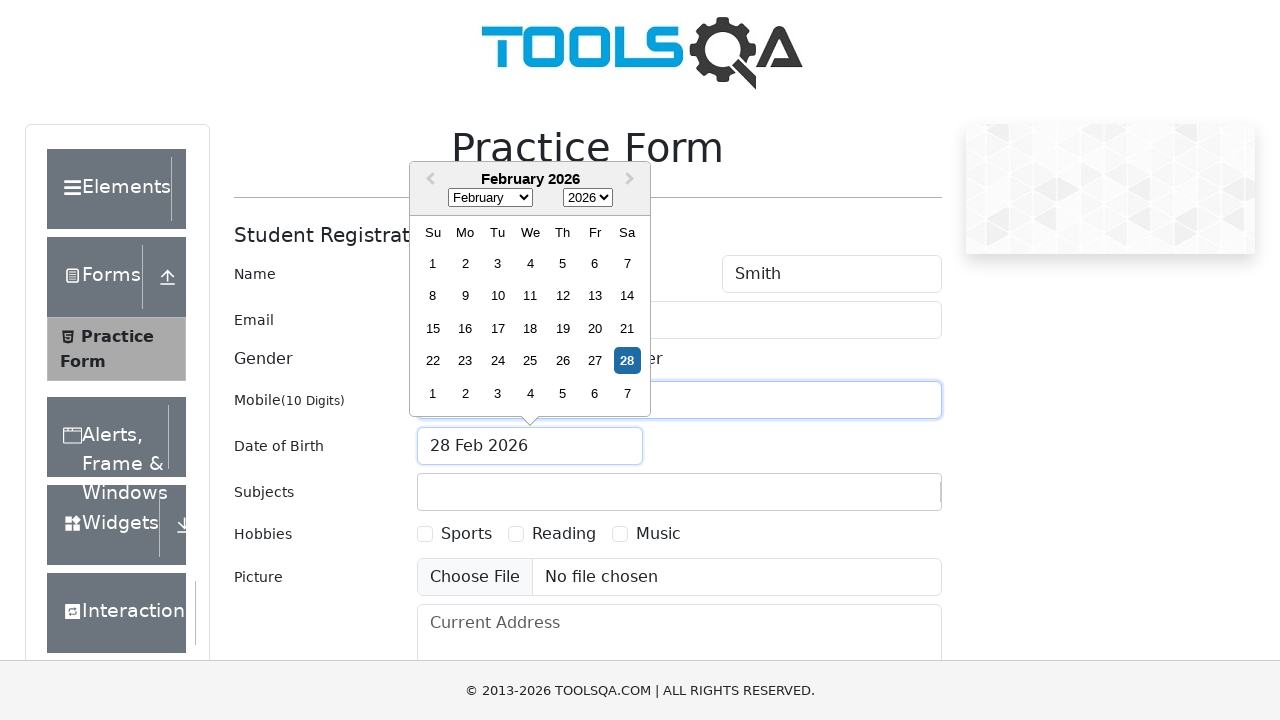

Selected year from date picker on .react-datepicker__year-select
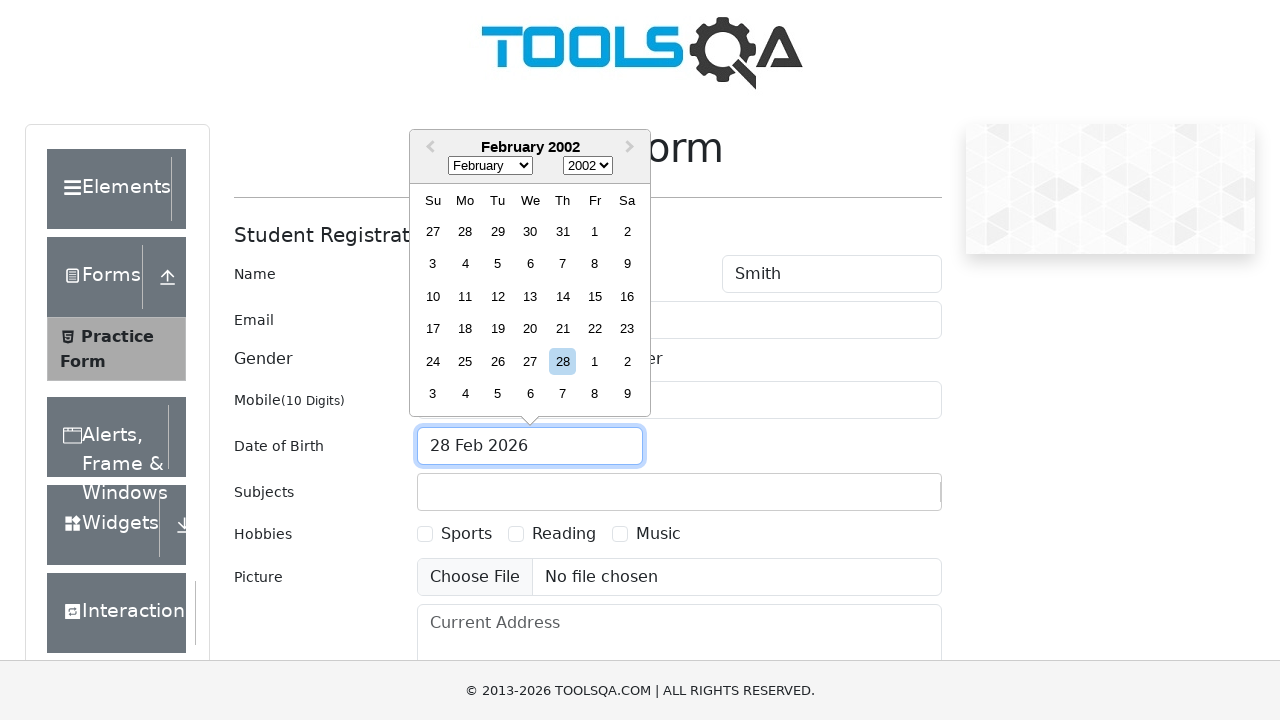

Selected month from date picker on .react-datepicker__month-select
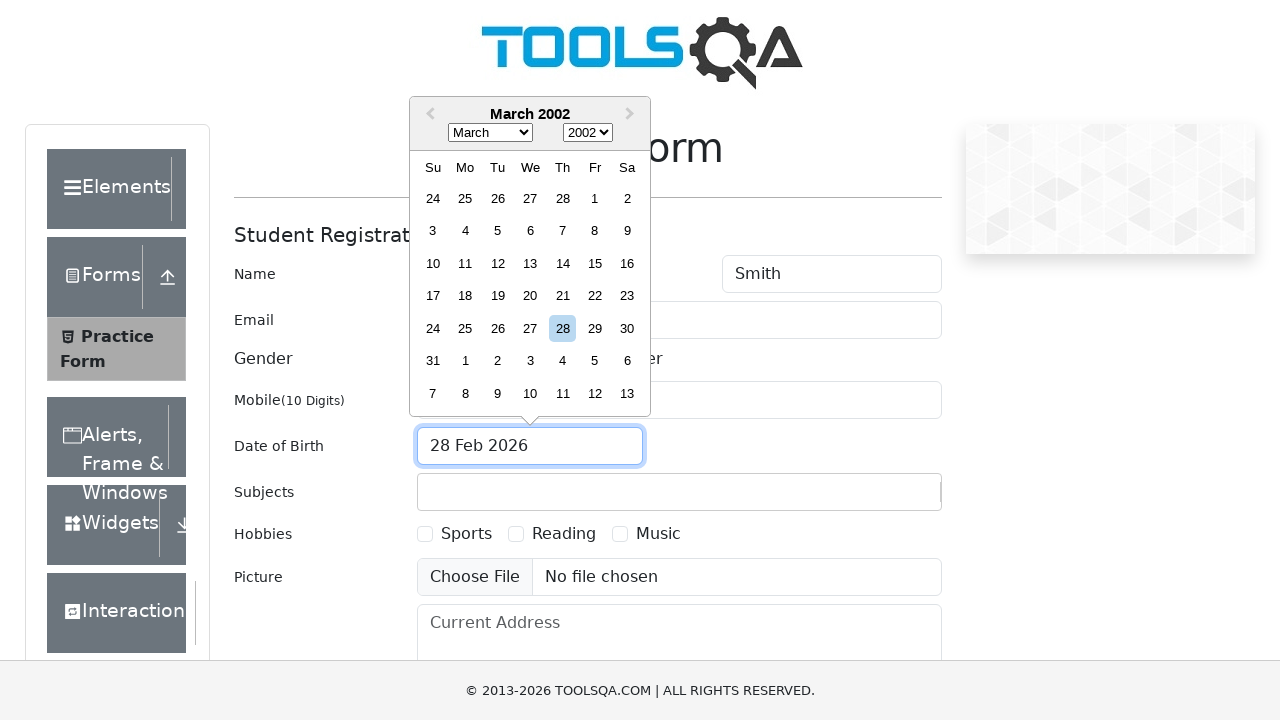

Selected day 10 from date picker at (433, 263) on .react-datepicker__day--010
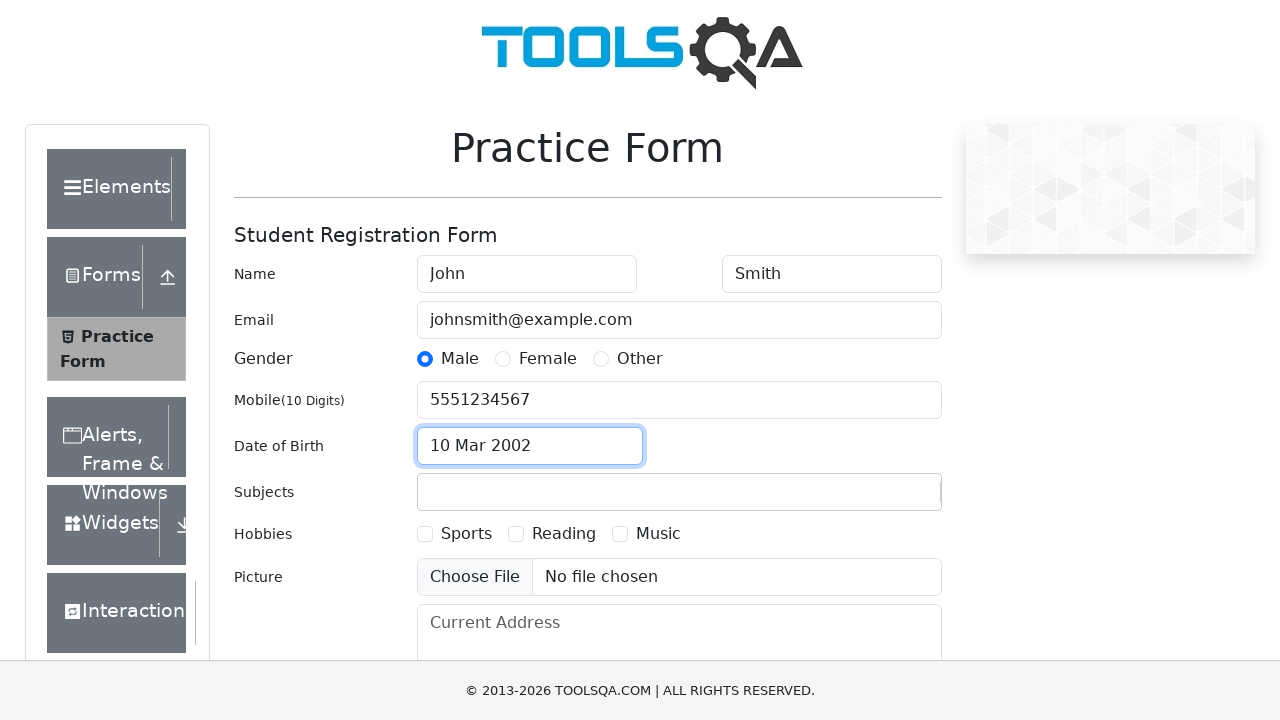

Selected first hobby checkbox at (466, 534) on label[for='hobbies-checkbox-1']
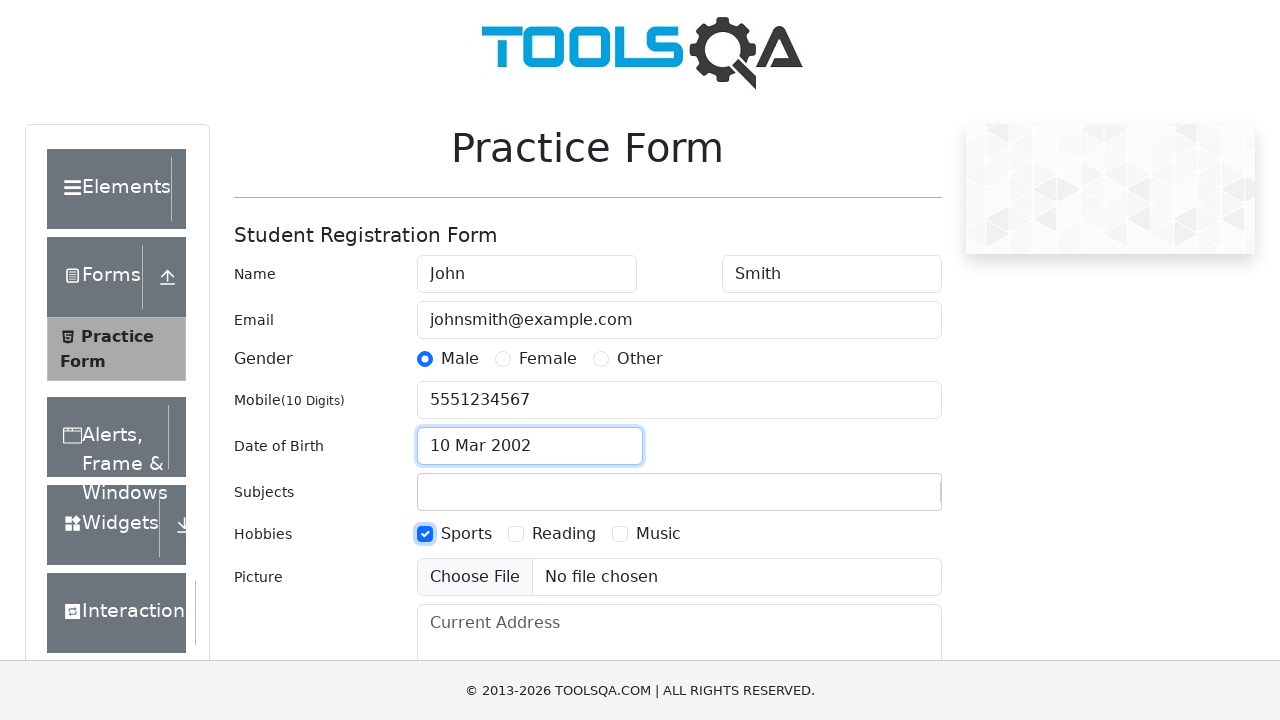

Selected third hobby checkbox at (658, 534) on label[for='hobbies-checkbox-3']
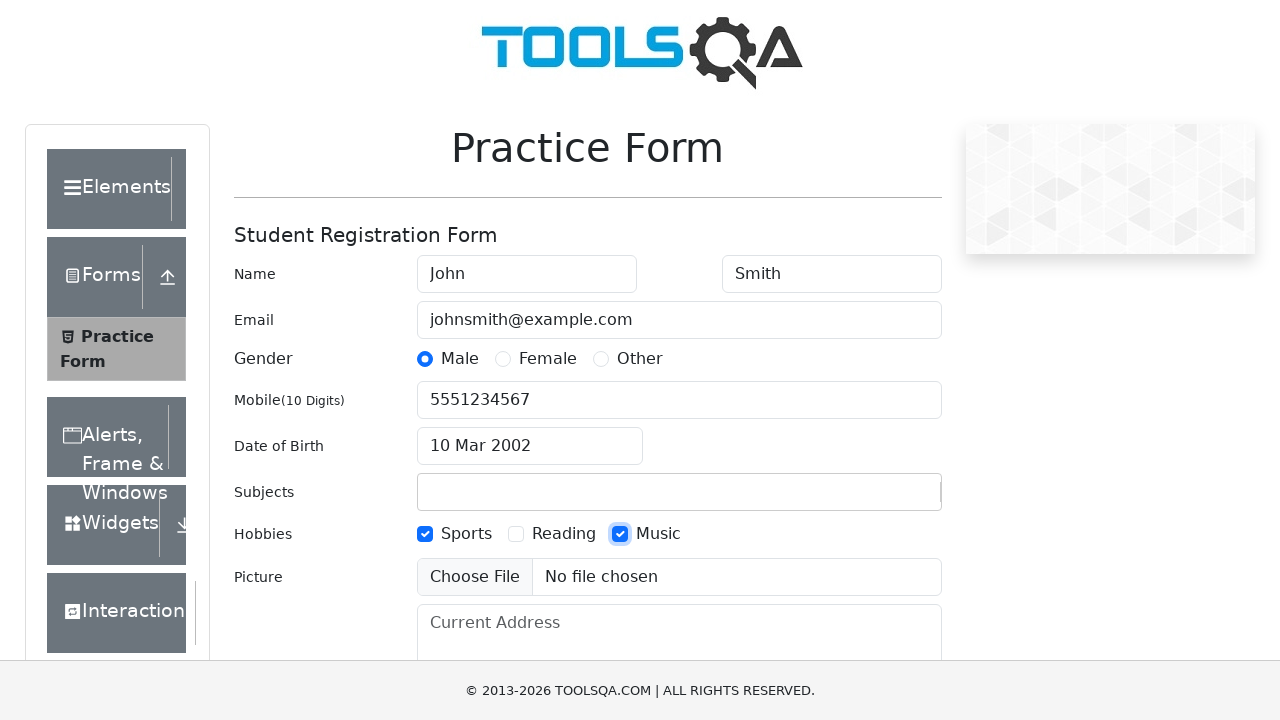

Filled current address field with '123 Test Street, New York, NY 10001' on #currentAddress
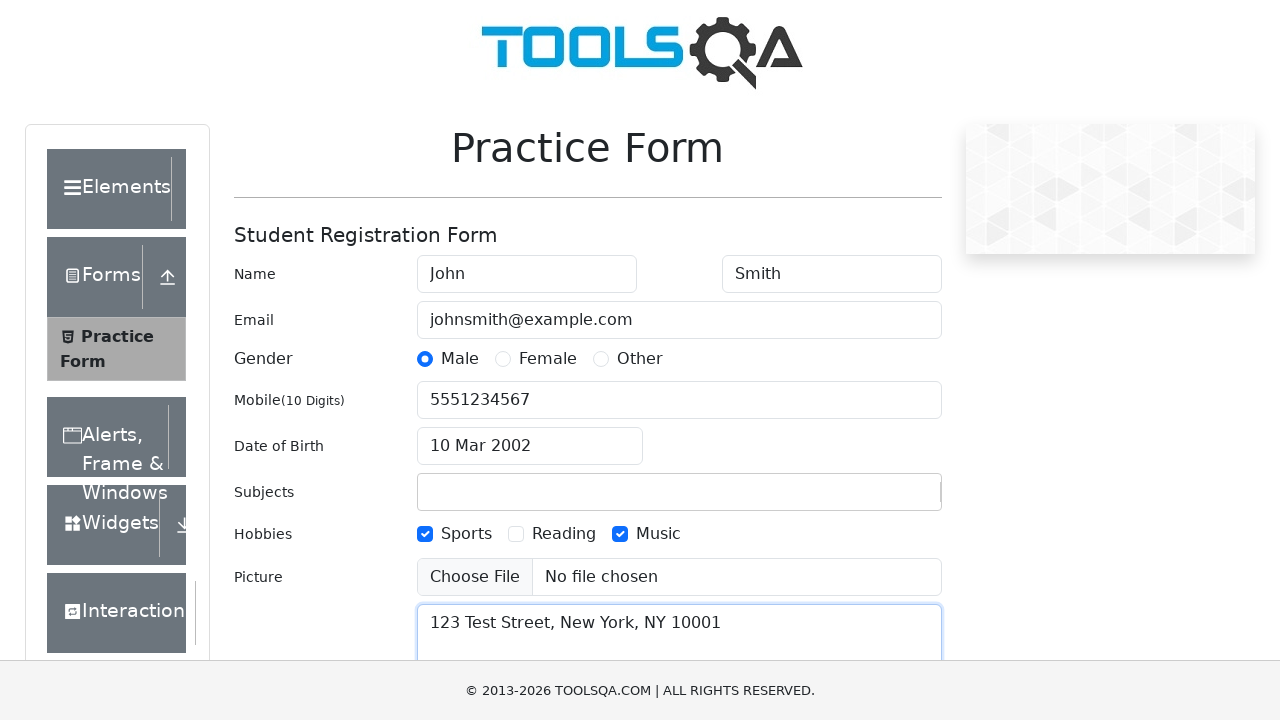

Clicked submit button to submit the form at (885, 499) on #submit
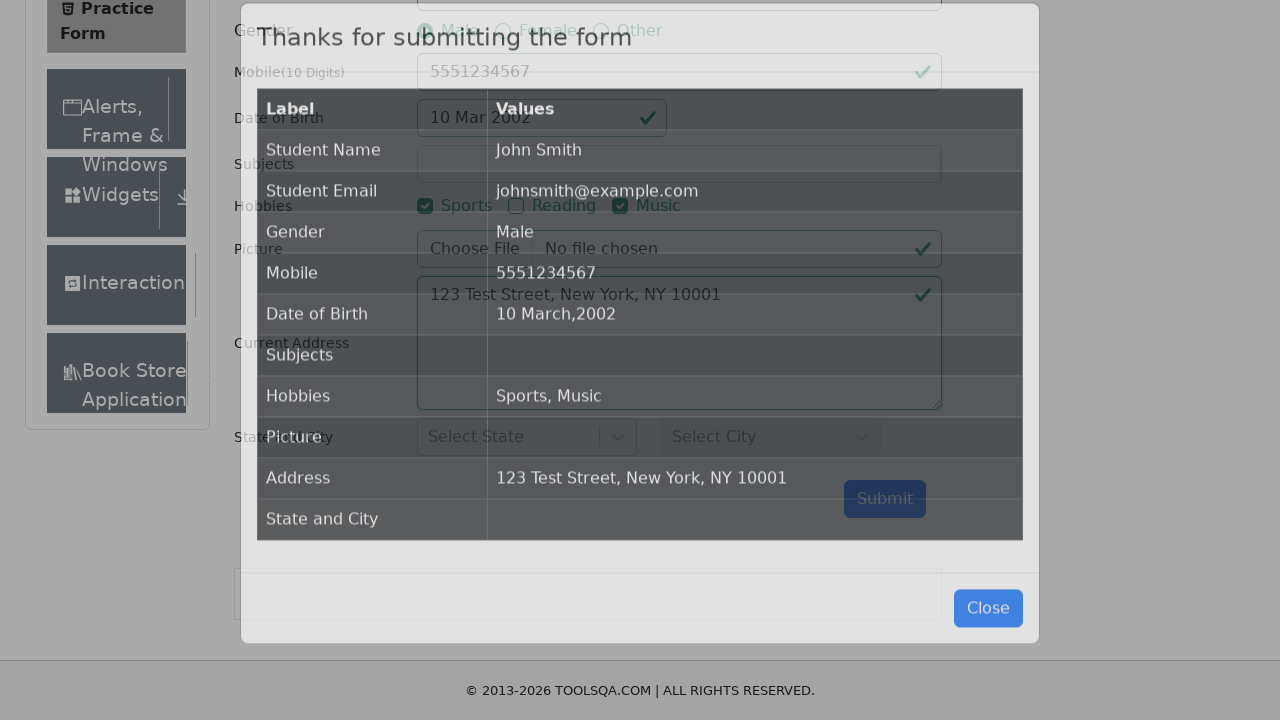

Result modal appeared confirming form submission
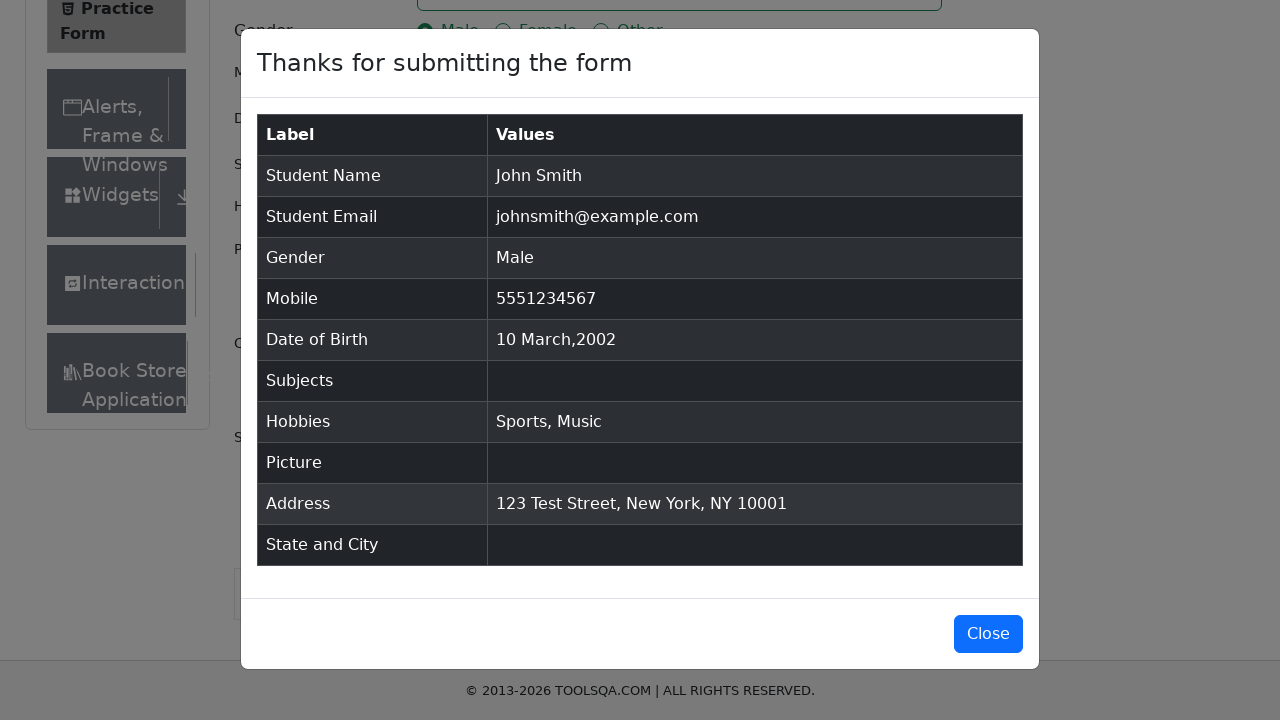

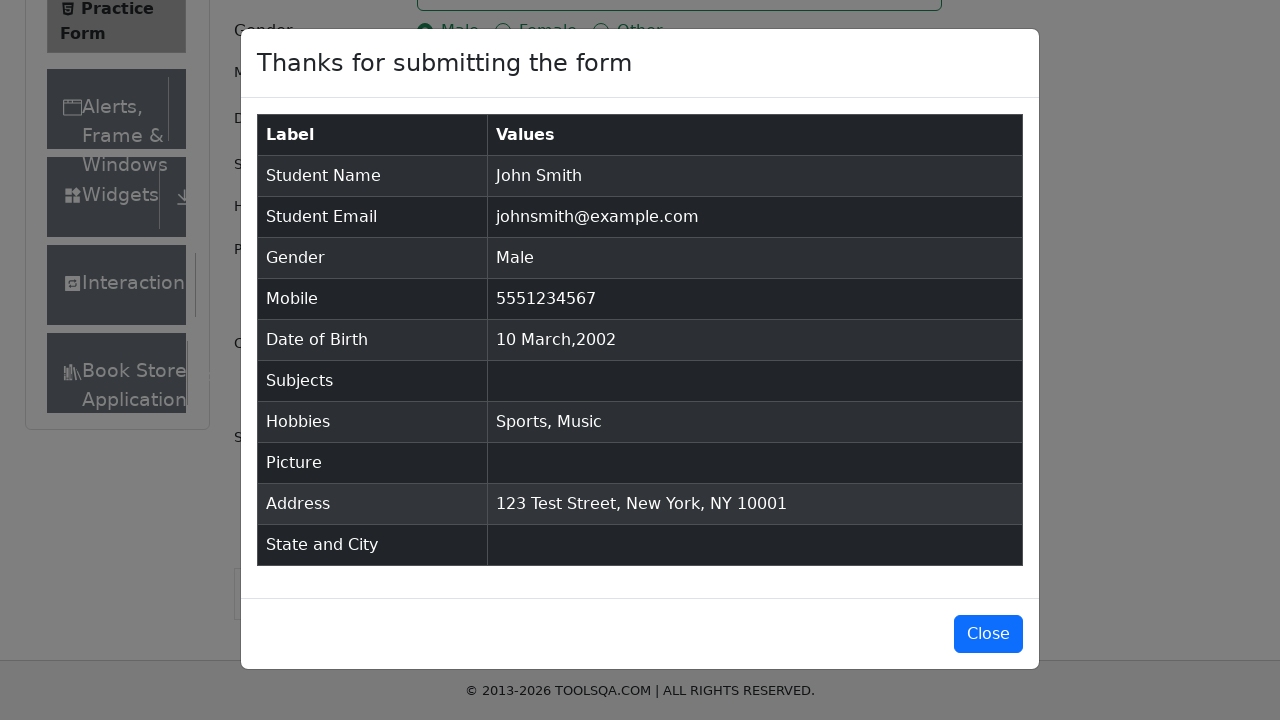